Tests window switching functionality by clicking a link that opens a new window, switching to that window, and verifying the h1 heading text on the new page.

Starting URL: https://the-internet.herokuapp.com/iframe

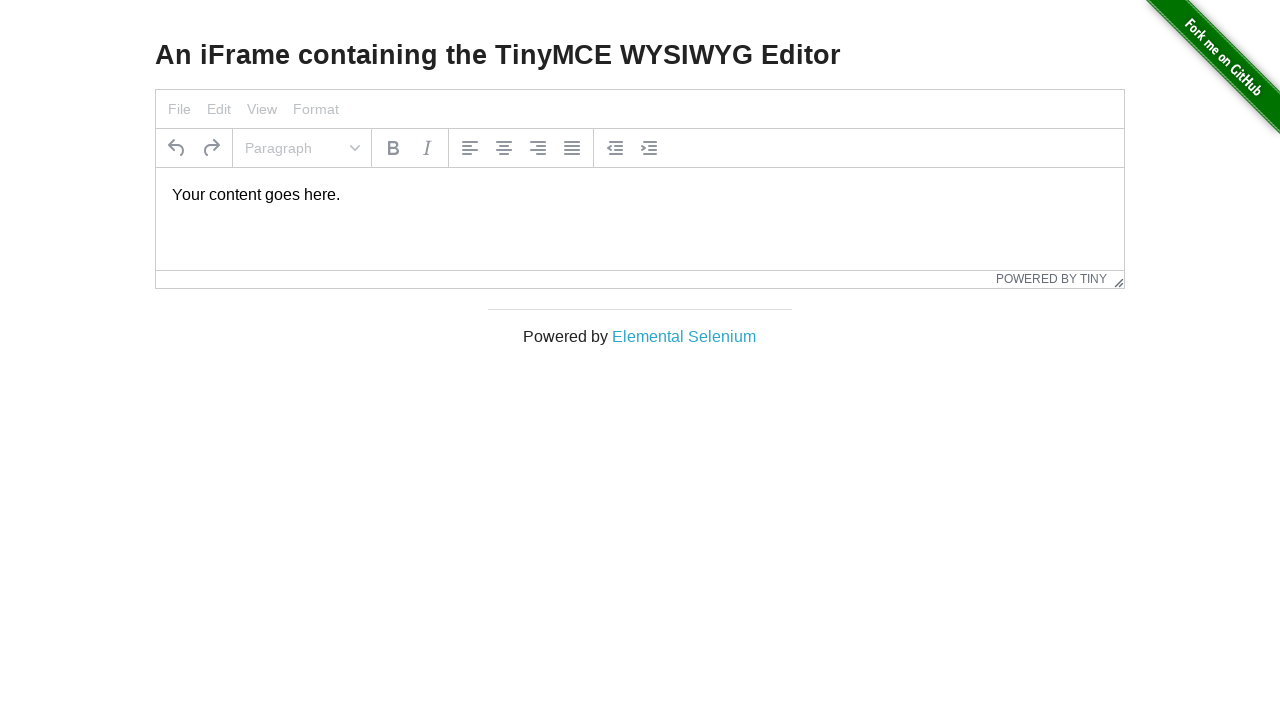

Navigated to https://the-internet.herokuapp.com/iframe
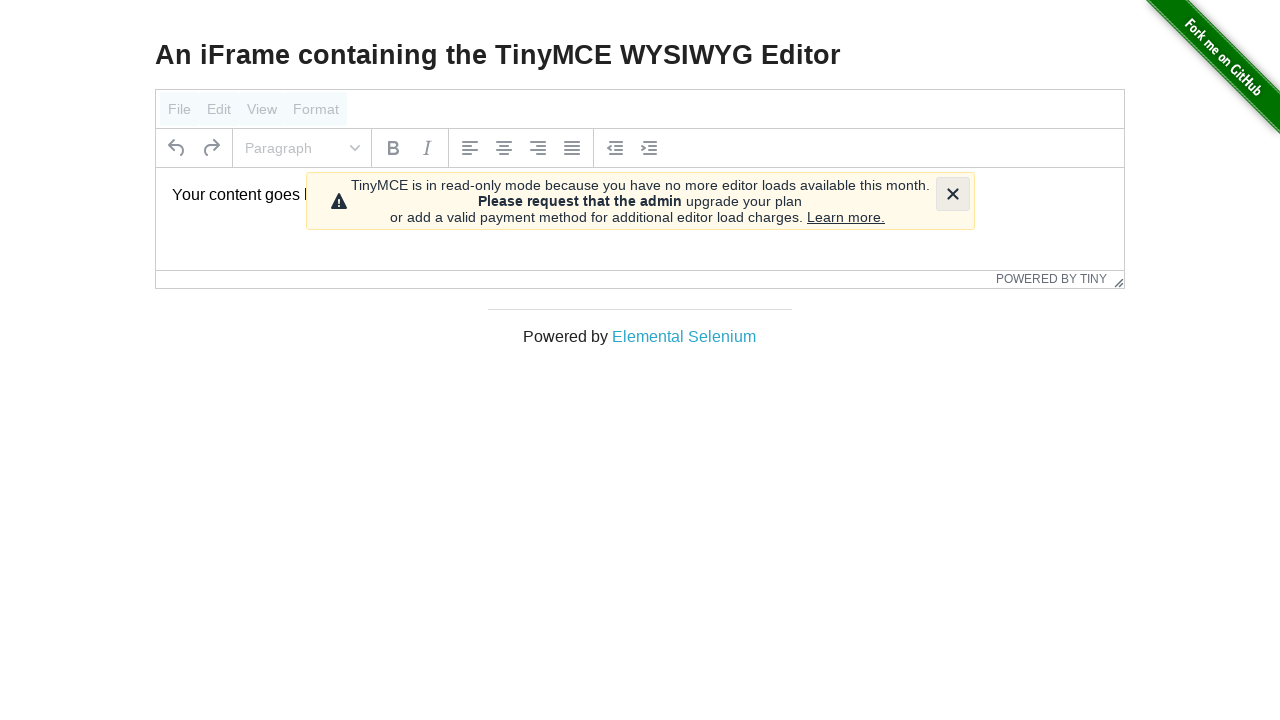

Clicked 'Elemental Selenium' link and new window opened at (684, 336) on text=Elemental Selenium
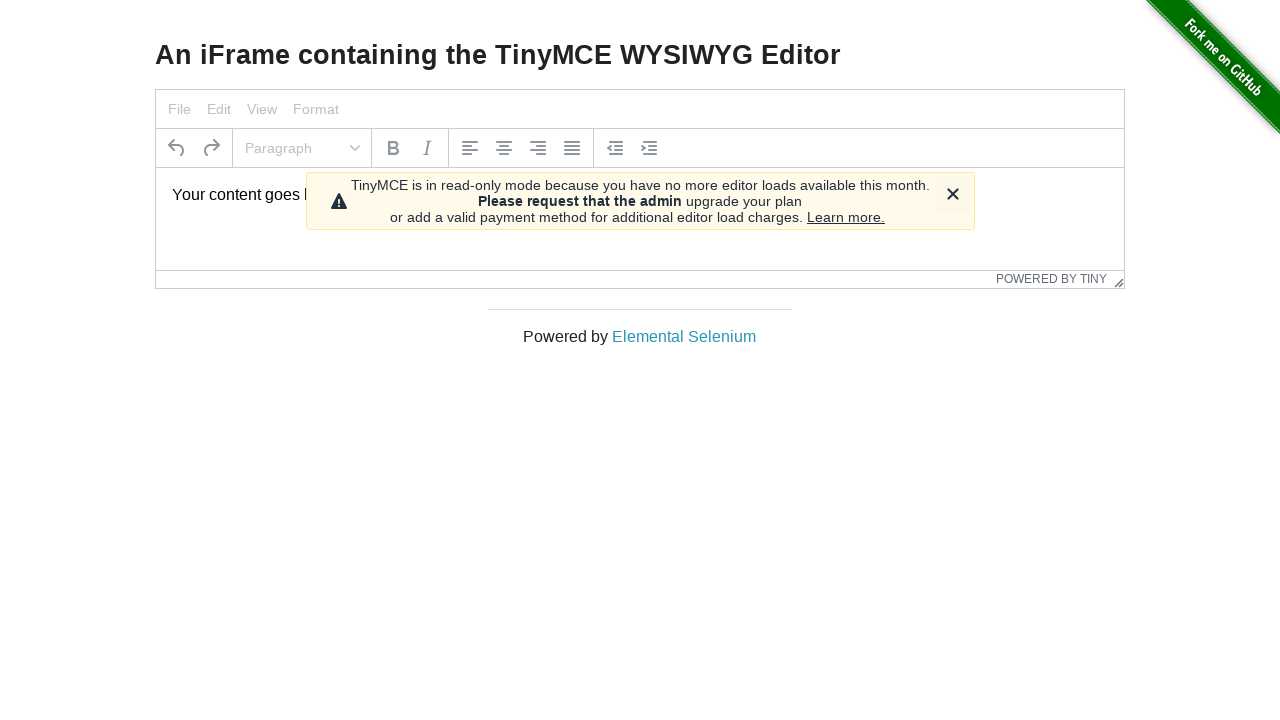

New page finished loading
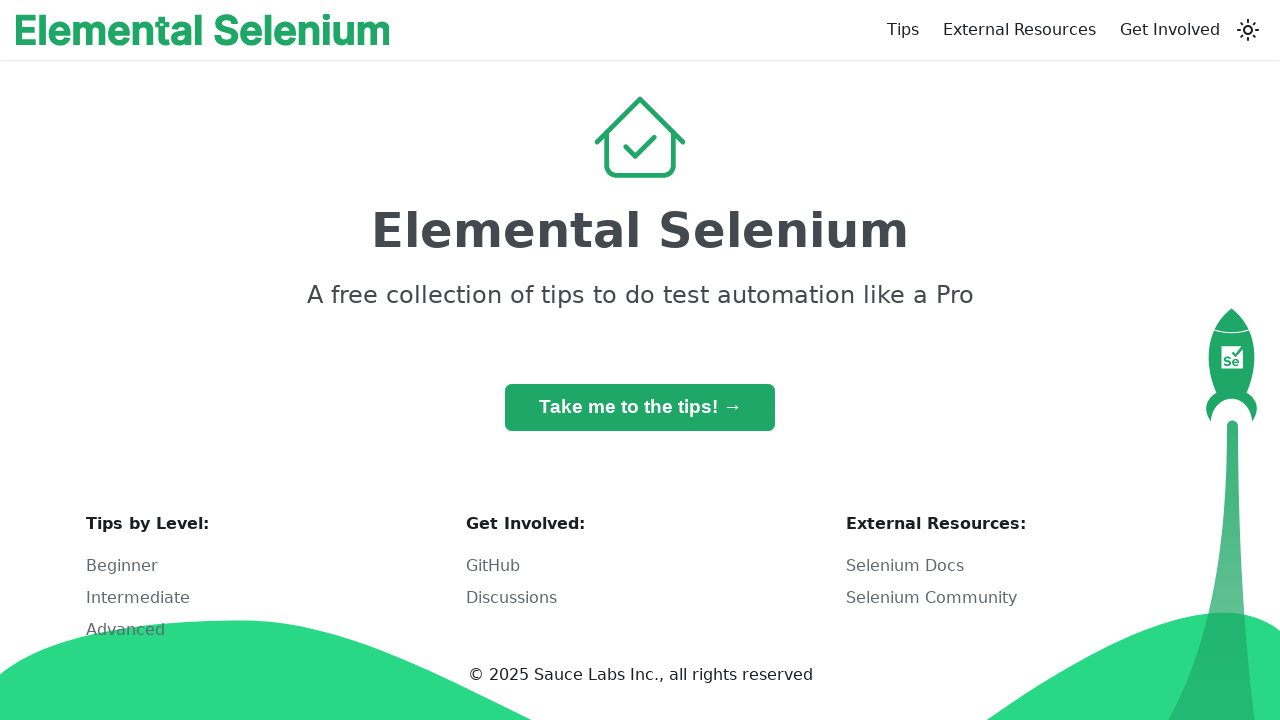

Retrieved h1 heading text from new page
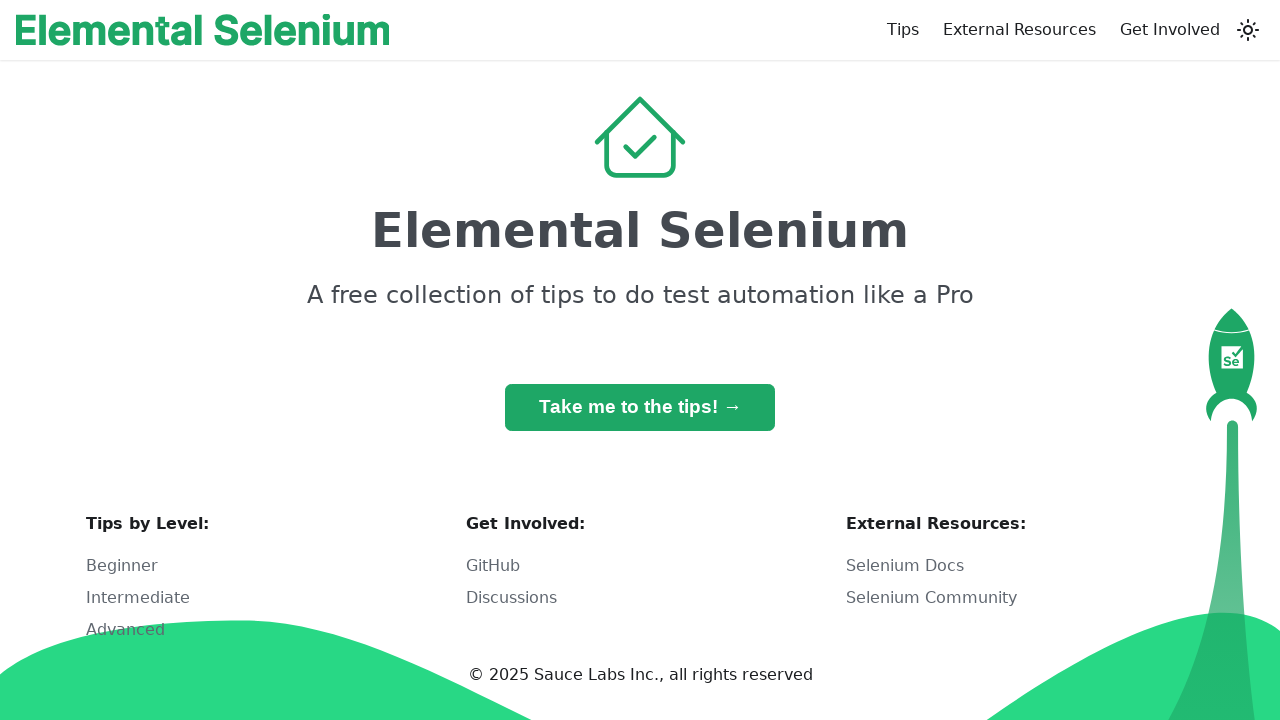

Verified h1 heading text matches 'Elemental Selenium'
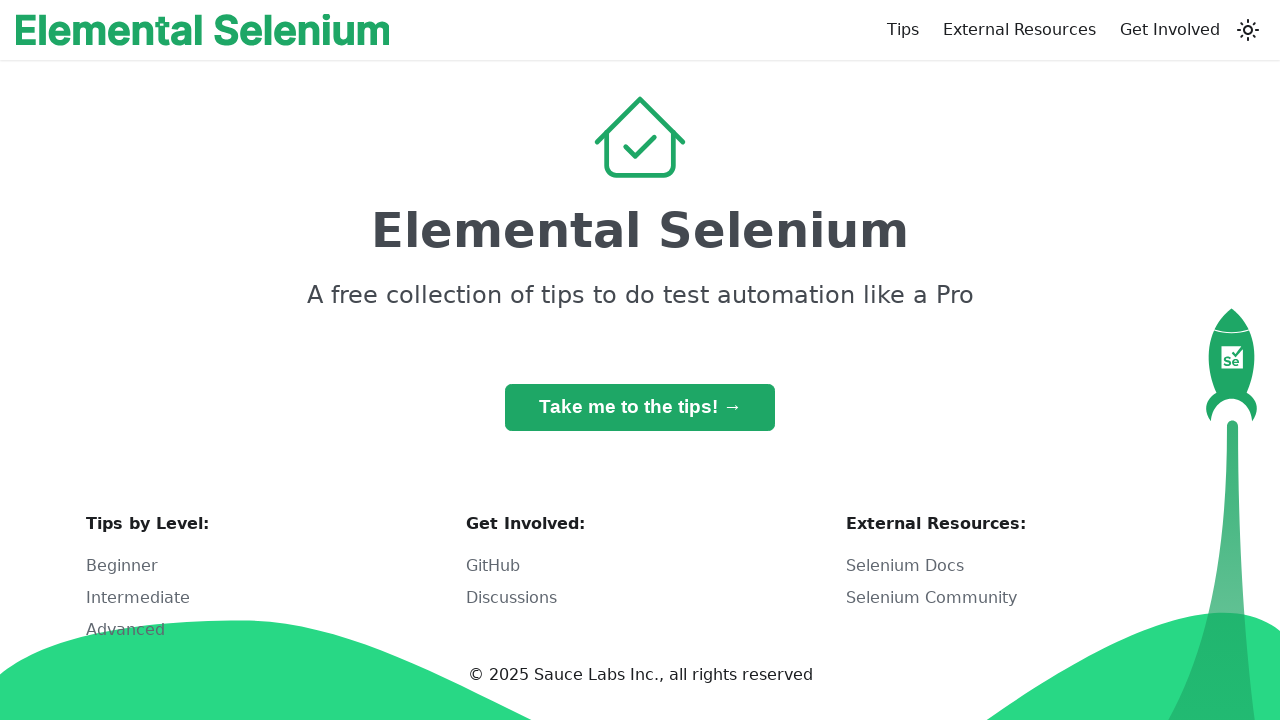

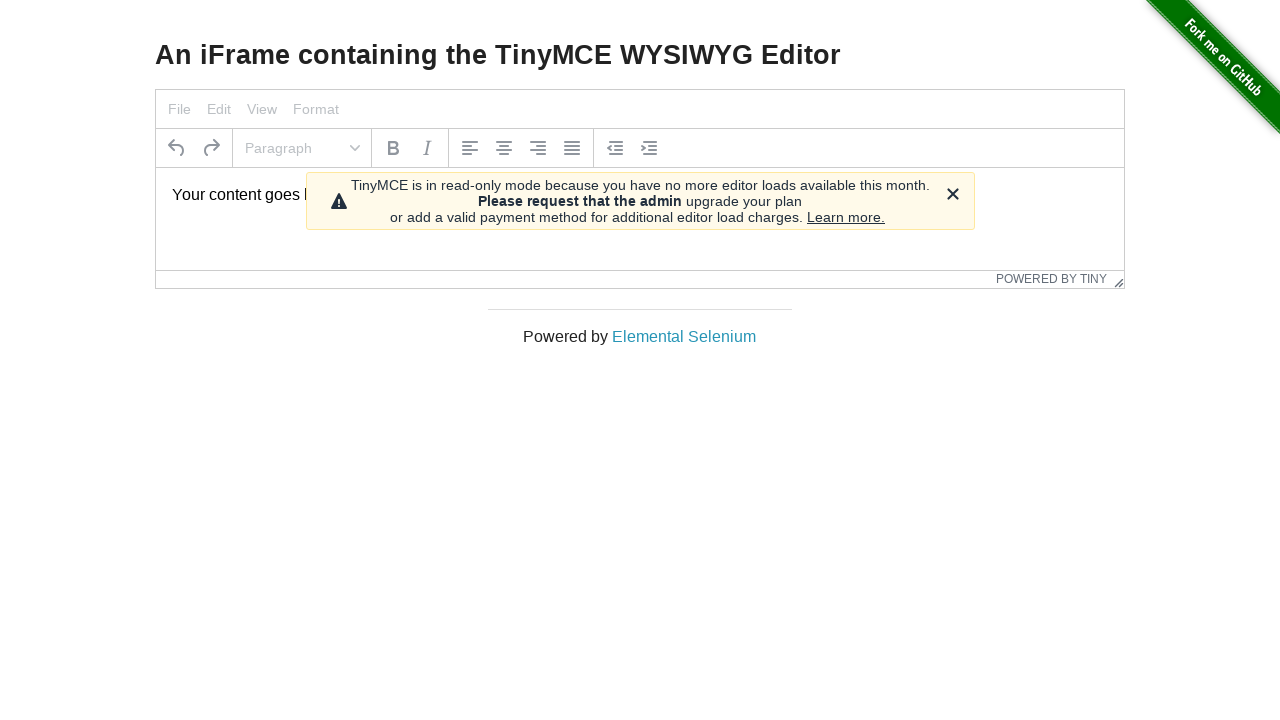